Tests various types of browser alerts and dialogs on LeafGround practice site, including simple alerts, confirm alerts, prompt alerts, sweet alerts, and modal dialogs - accepting, dismissing, and interacting with each type.

Starting URL: https://leafground.com/alert.xhtml

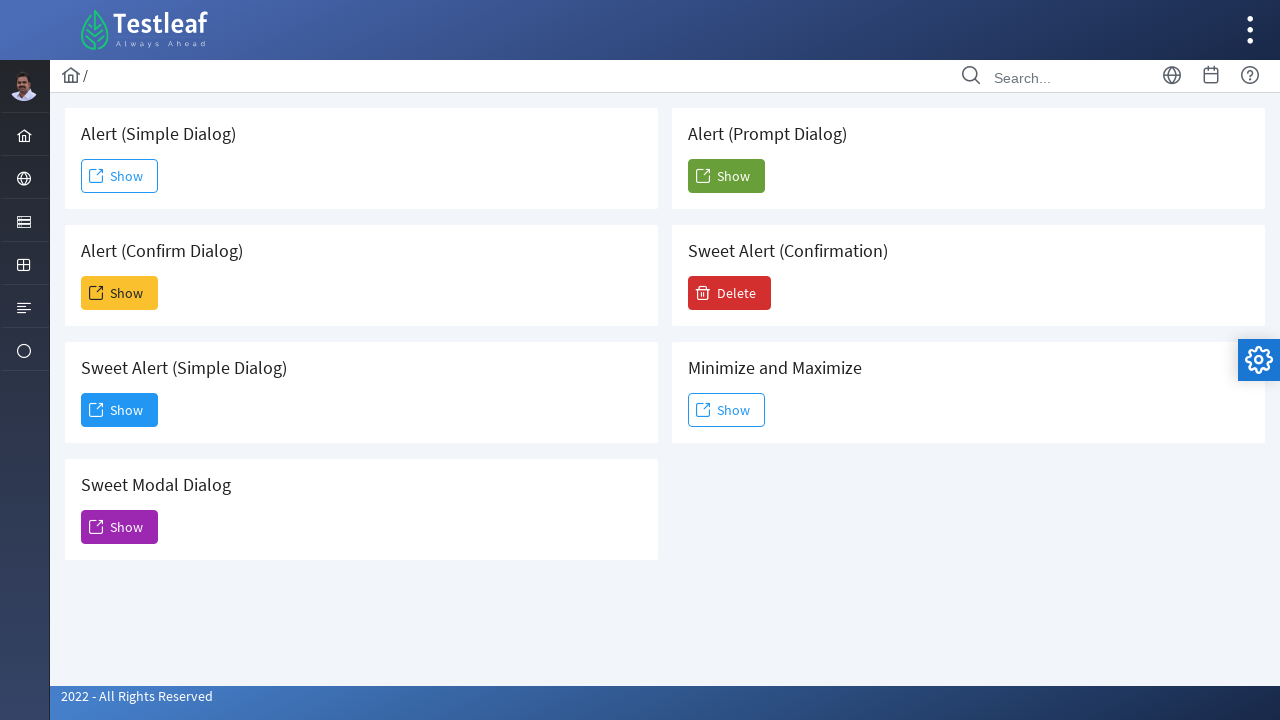

Clicked button to trigger simple alert at (120, 176) on xpath=(//span[@class='ui-button-text ui-c'])[1]
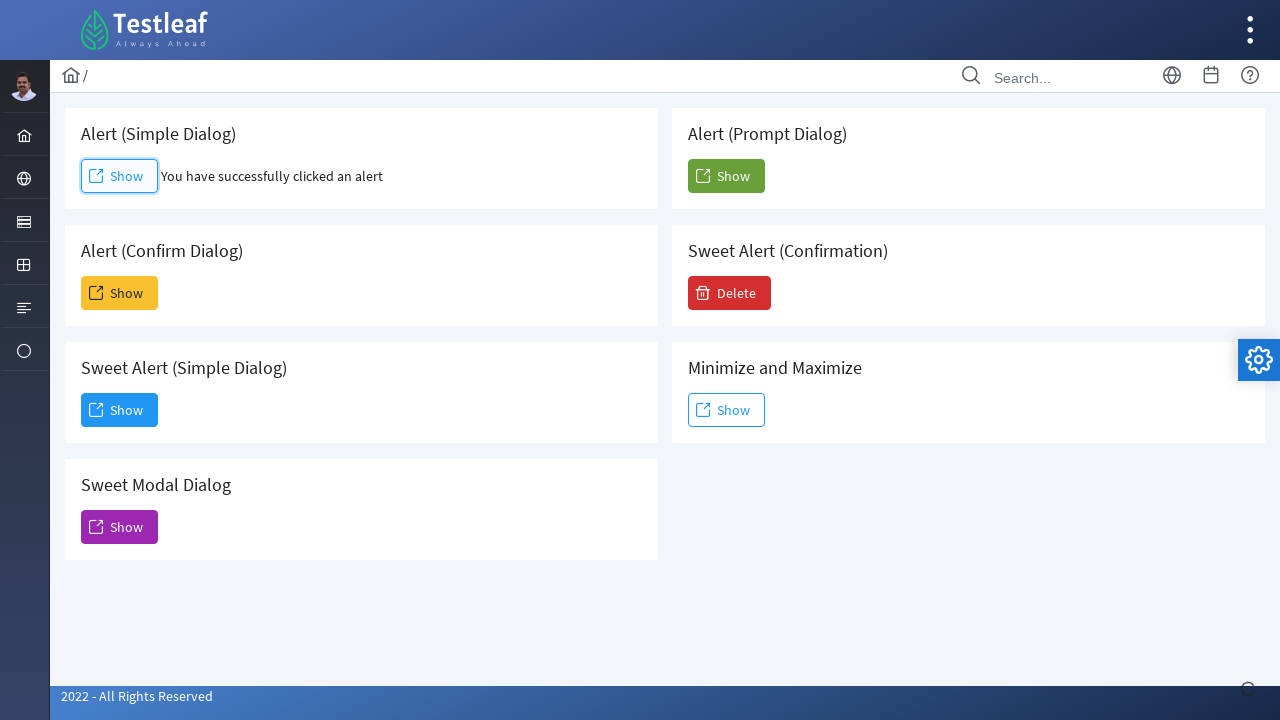

Set up dialog handler to accept simple alert
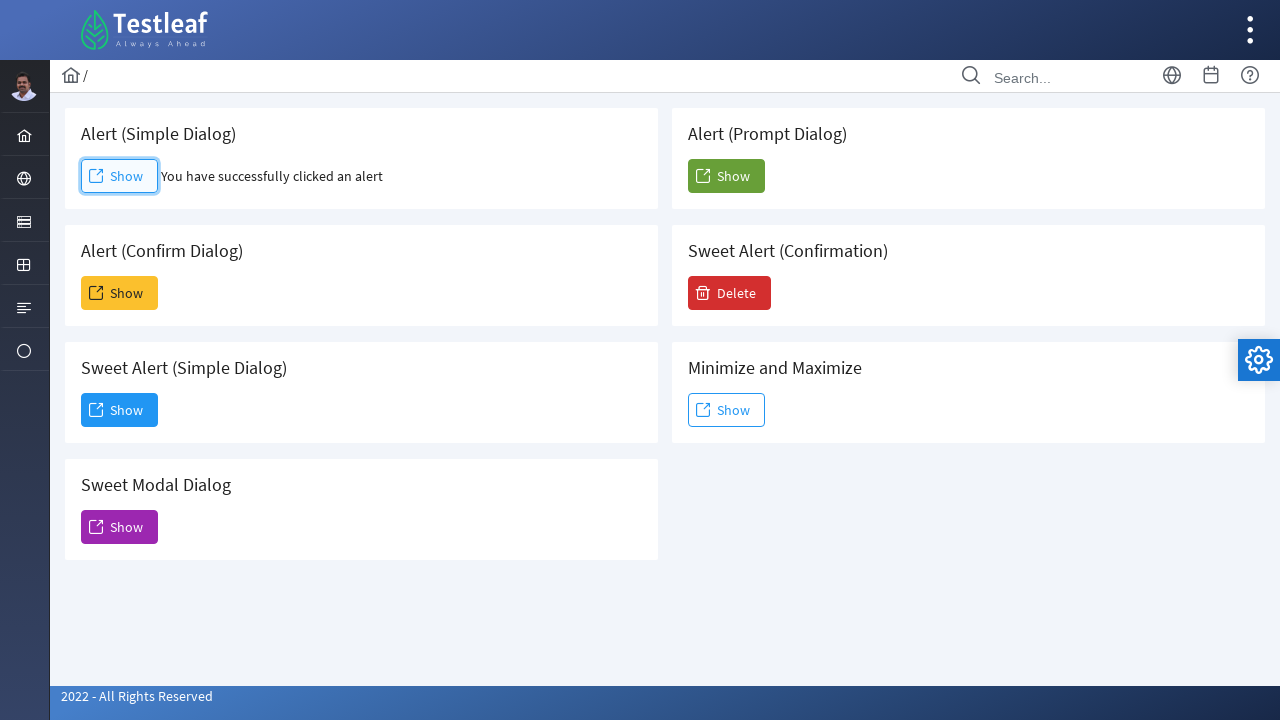

Waited for simple alert to be processed
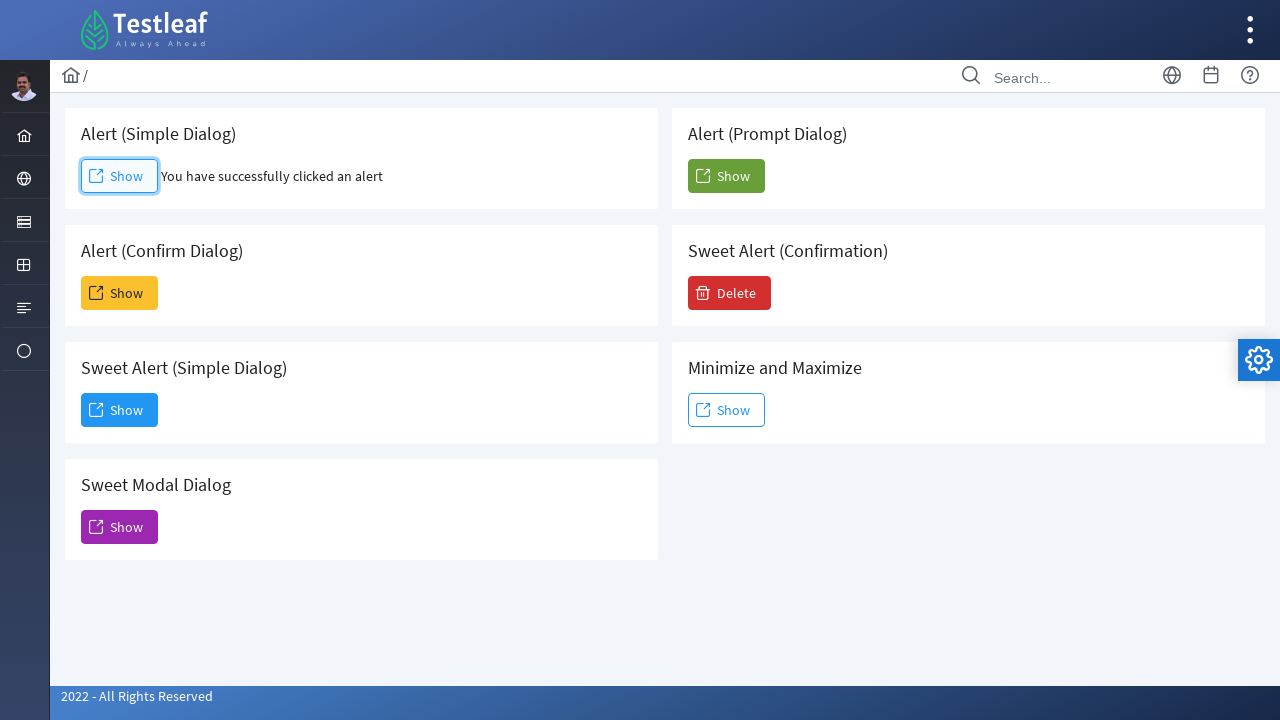

Clicked button to trigger confirm alert at (120, 293) on xpath=(//span[@class='ui-button-text ui-c'])[2]
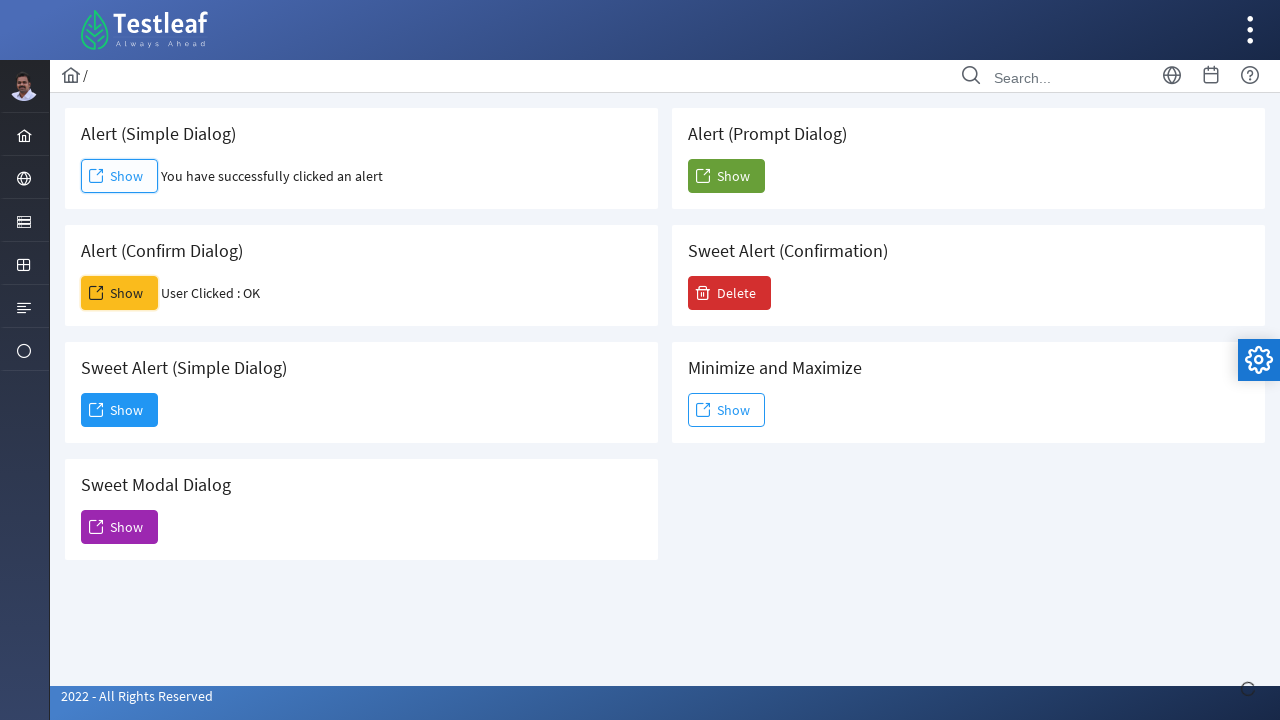

Waited for confirm alert to be processed
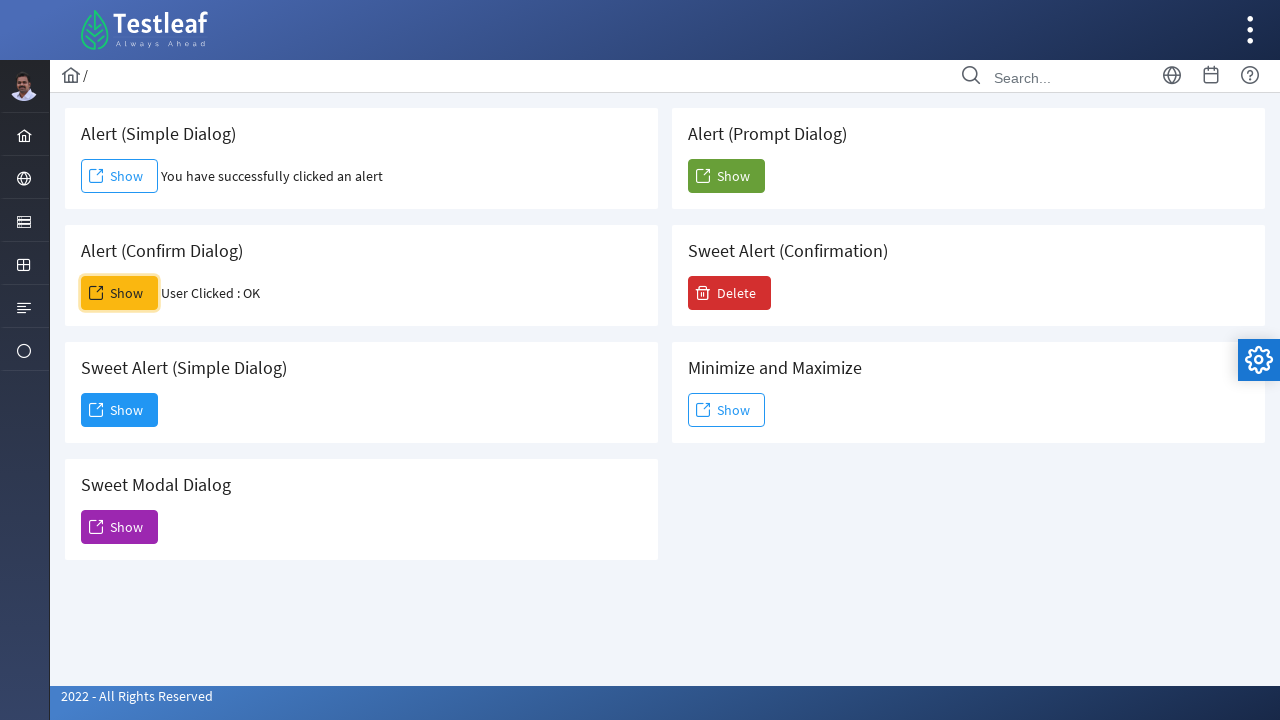

Set up dialog handler to accept prompt alert with text 'Sudhan'
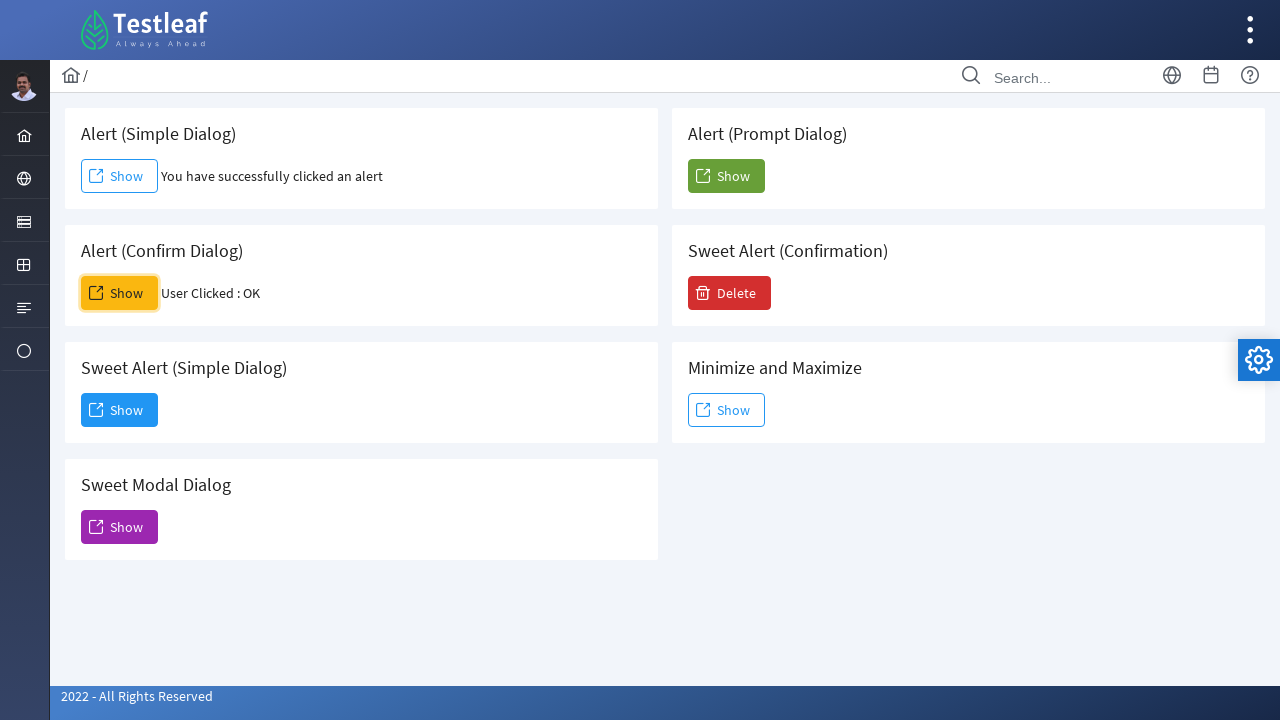

Clicked button to trigger prompt alert at (726, 176) on xpath=(//span[@class='ui-button-text ui-c'])[6]
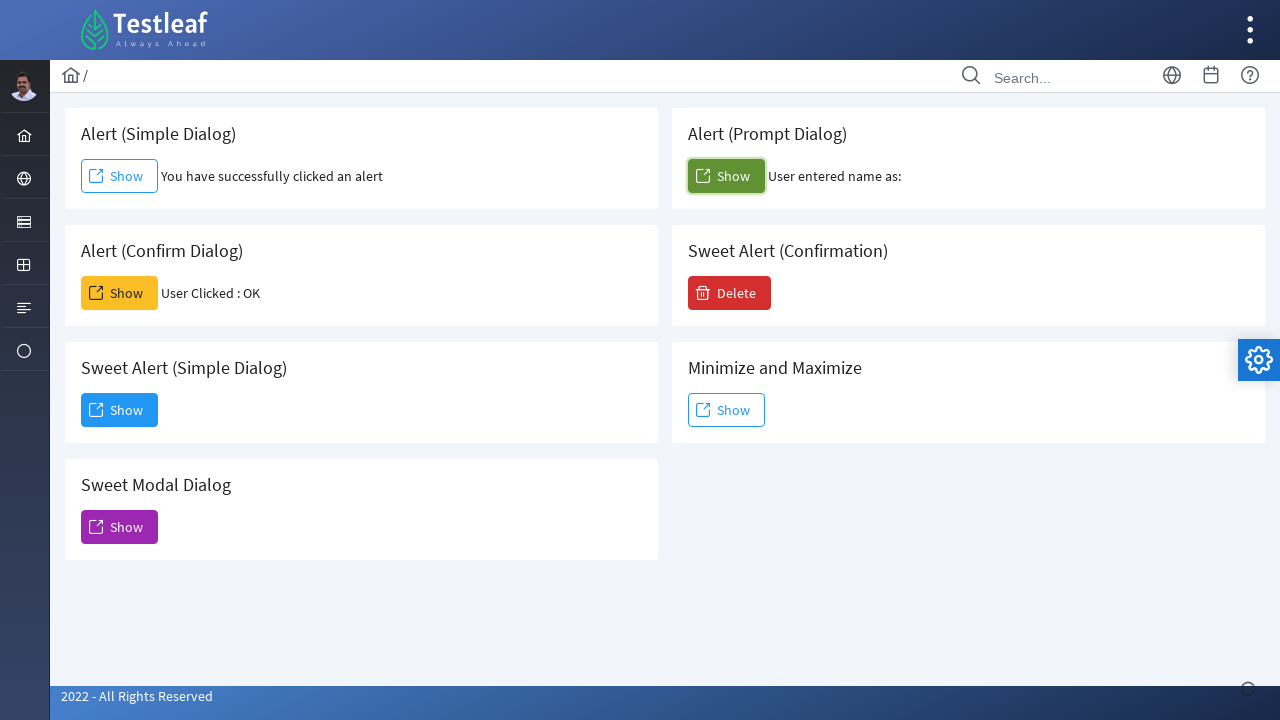

Waited for prompt alert to be processed
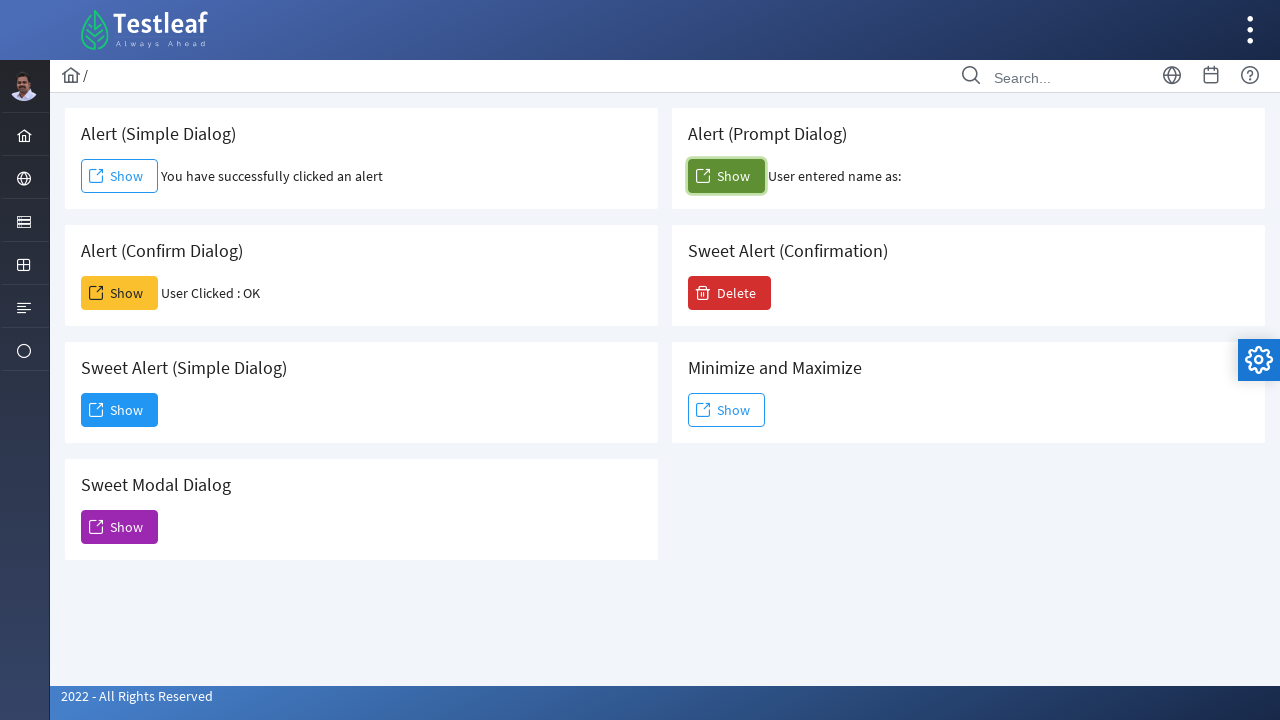

Clicked button to trigger sweet alert at (120, 410) on xpath=(//span[@class='ui-button-text ui-c'])[3]
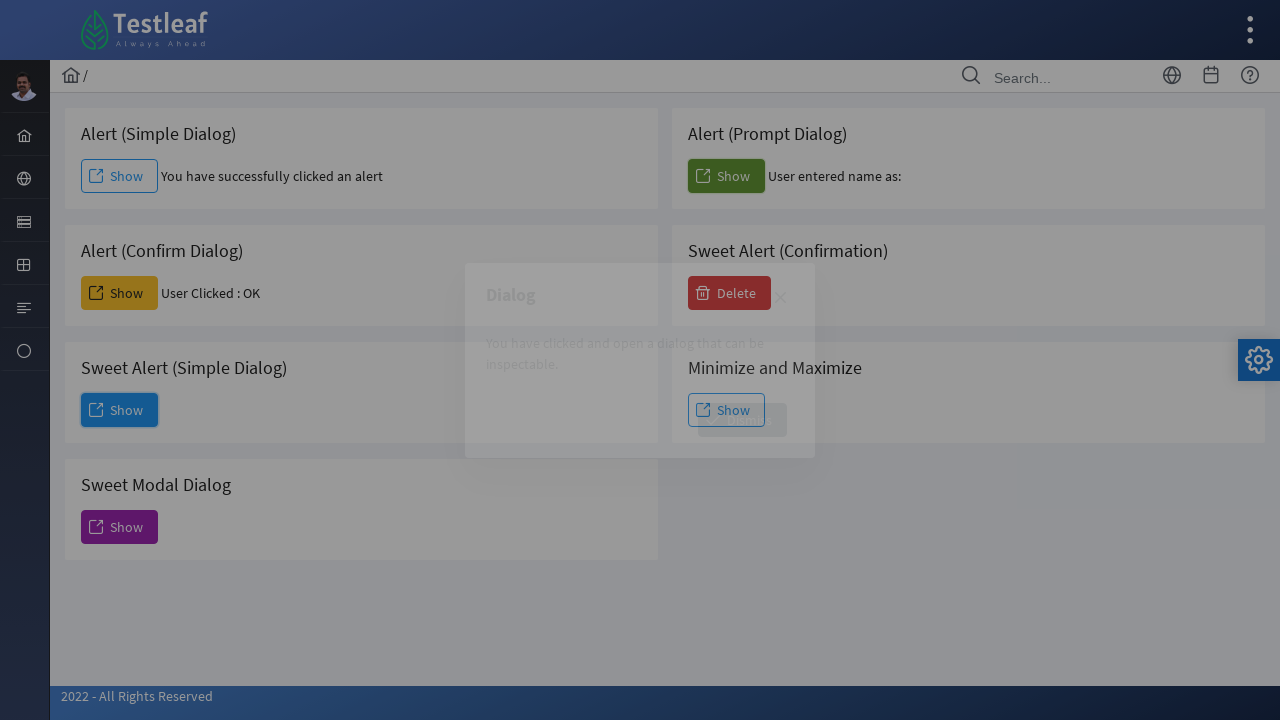

Sweet alert dialog content loaded
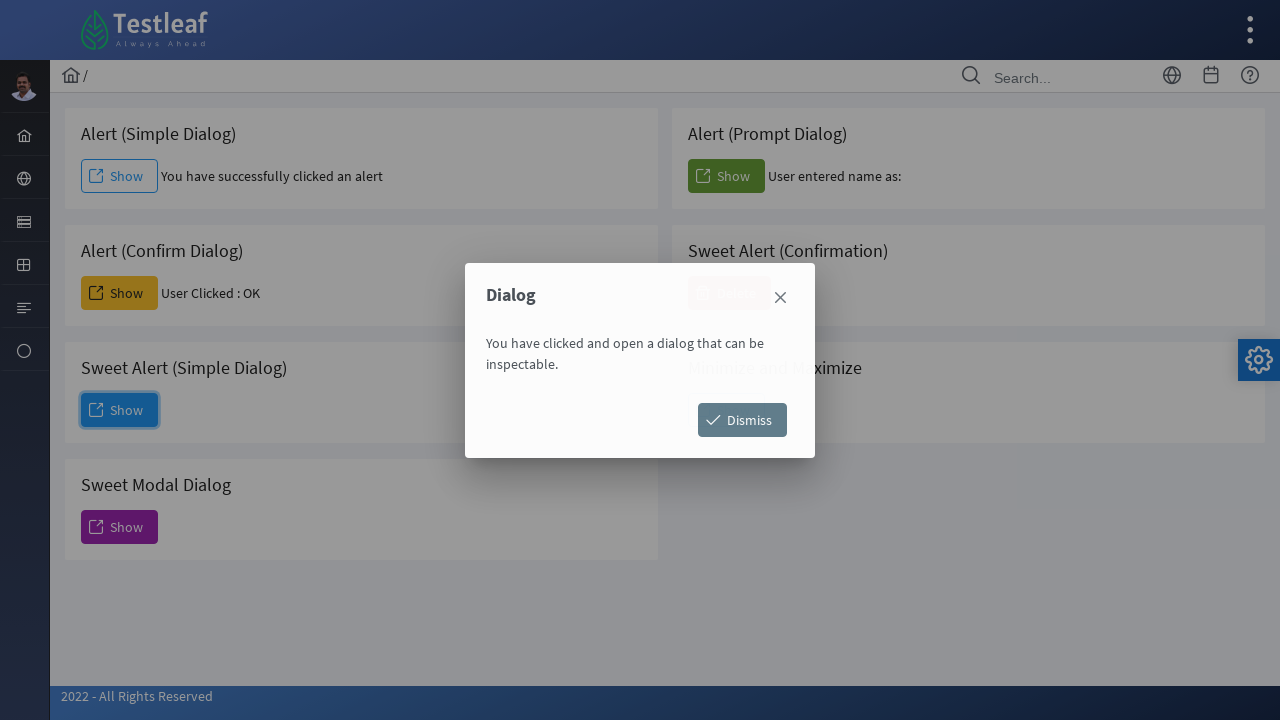

Clicked Dismiss button on sweet alert at (742, 420) on xpath=//span[text()='Dismiss']
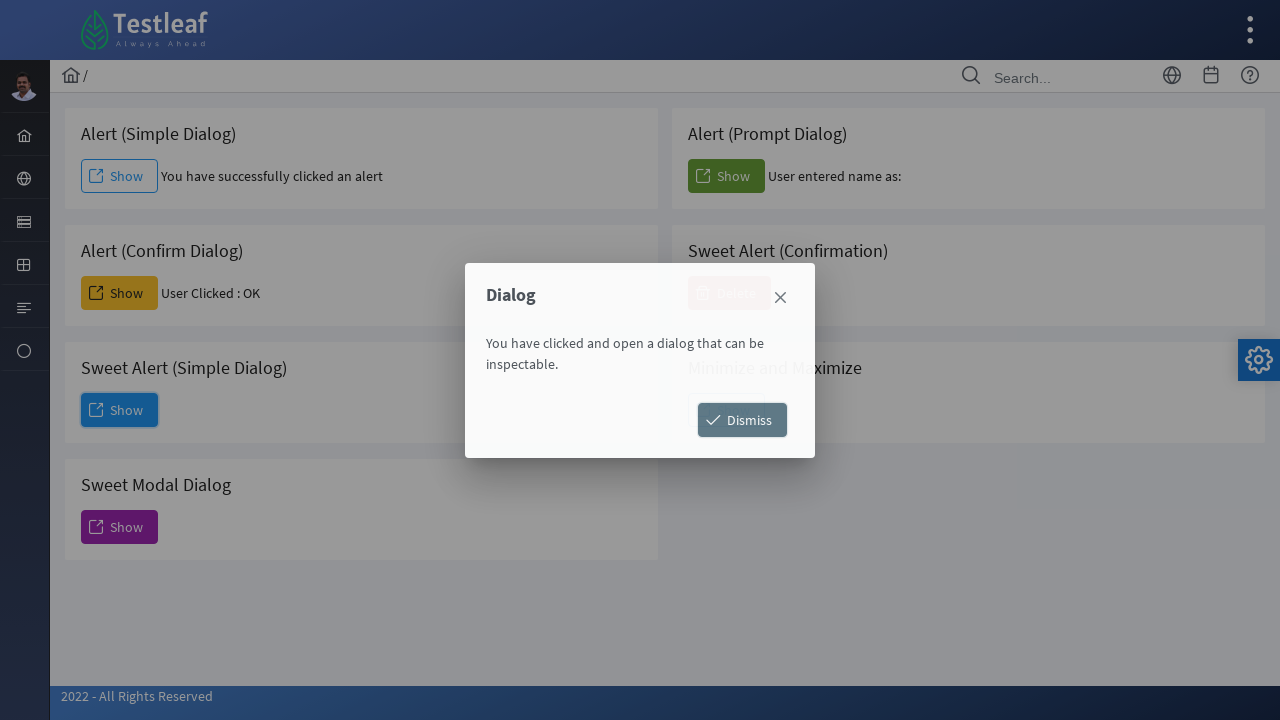

Clicked button to trigger sweet alert confirmation dialog at (730, 293) on xpath=(//span[@class='ui-button-text ui-c'])[7]
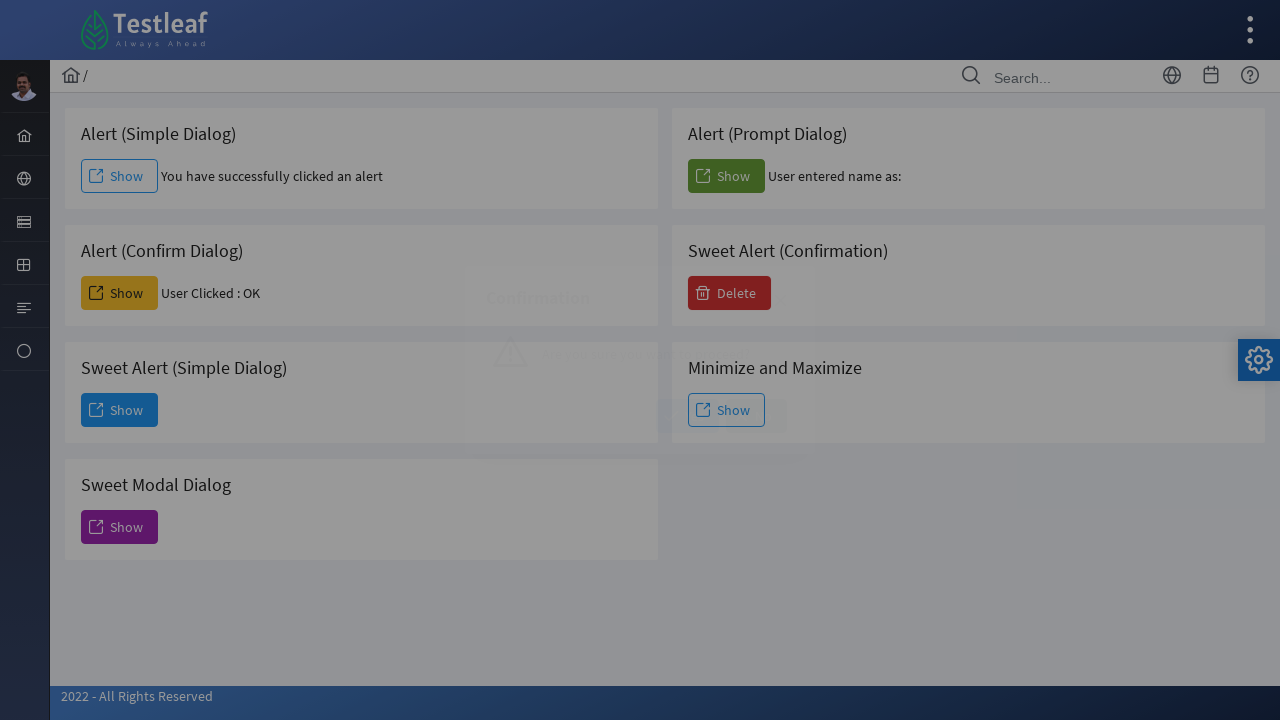

Sweet alert confirmation dialog message appeared
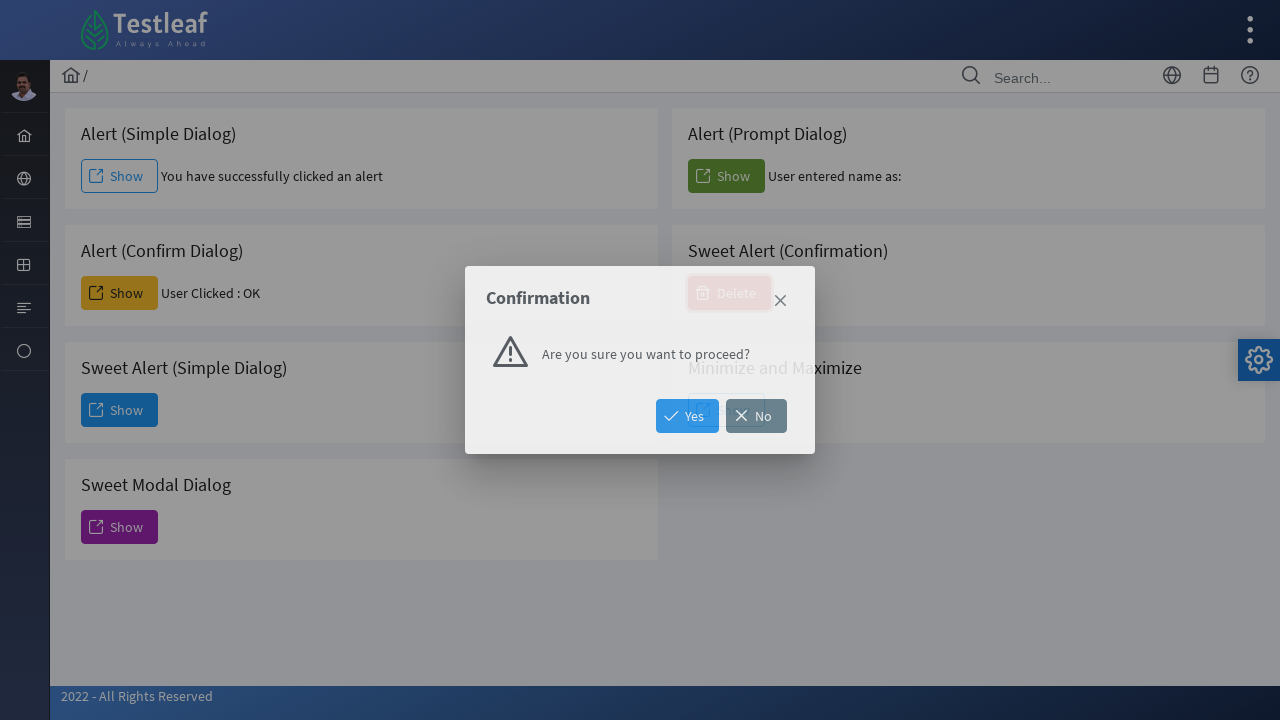

Clicked Yes button on sweet alert confirmation at (688, 416) on xpath=//span[text()='Yes']
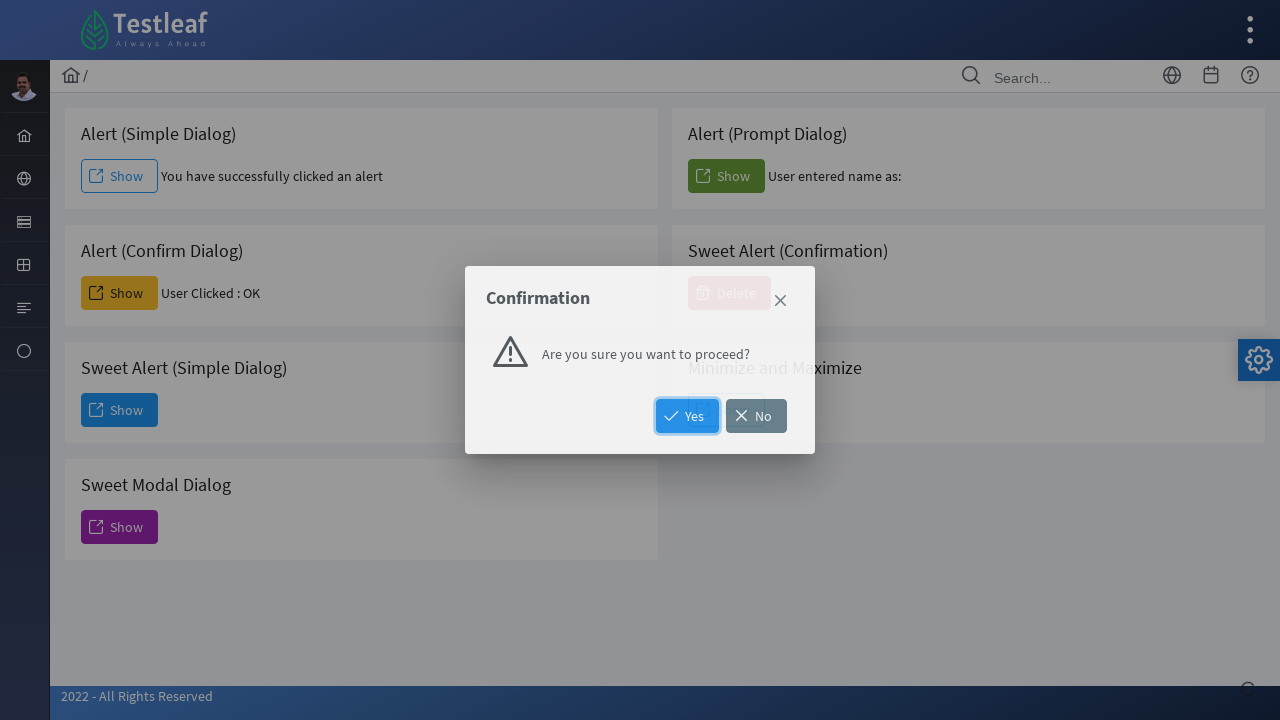

Clicked button to trigger maximize and minimize dialog at (726, 410) on xpath=(//span[@class='ui-button-text ui-c'])[8]
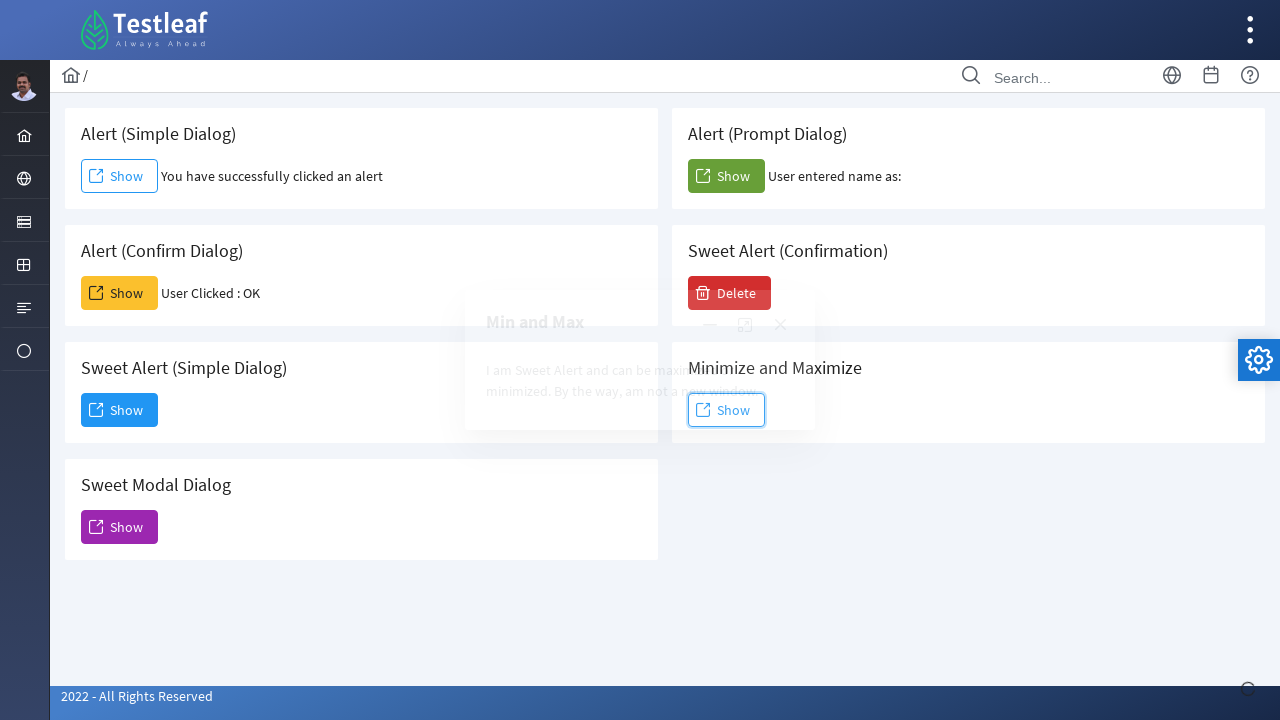

Maximize and minimize dialog content loaded
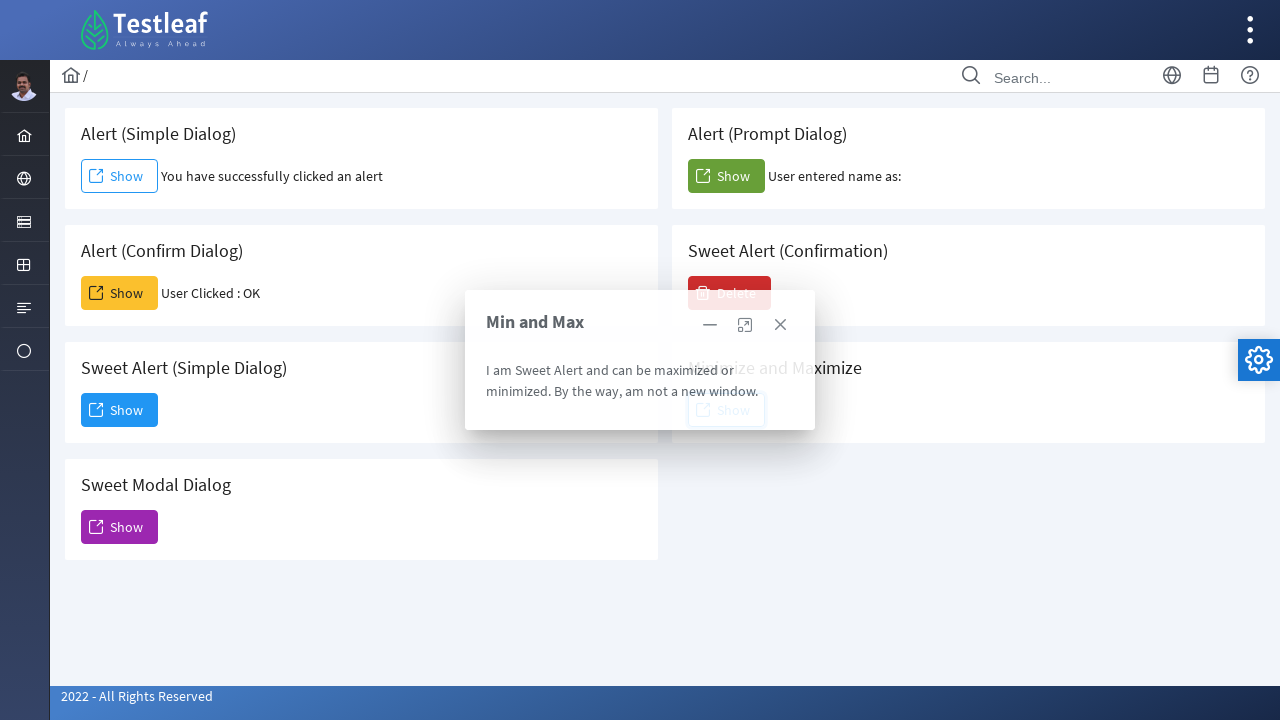

Clicked close button on maximize and minimize dialog at (780, 325) on xpath=(//a[@role='button'])[3]
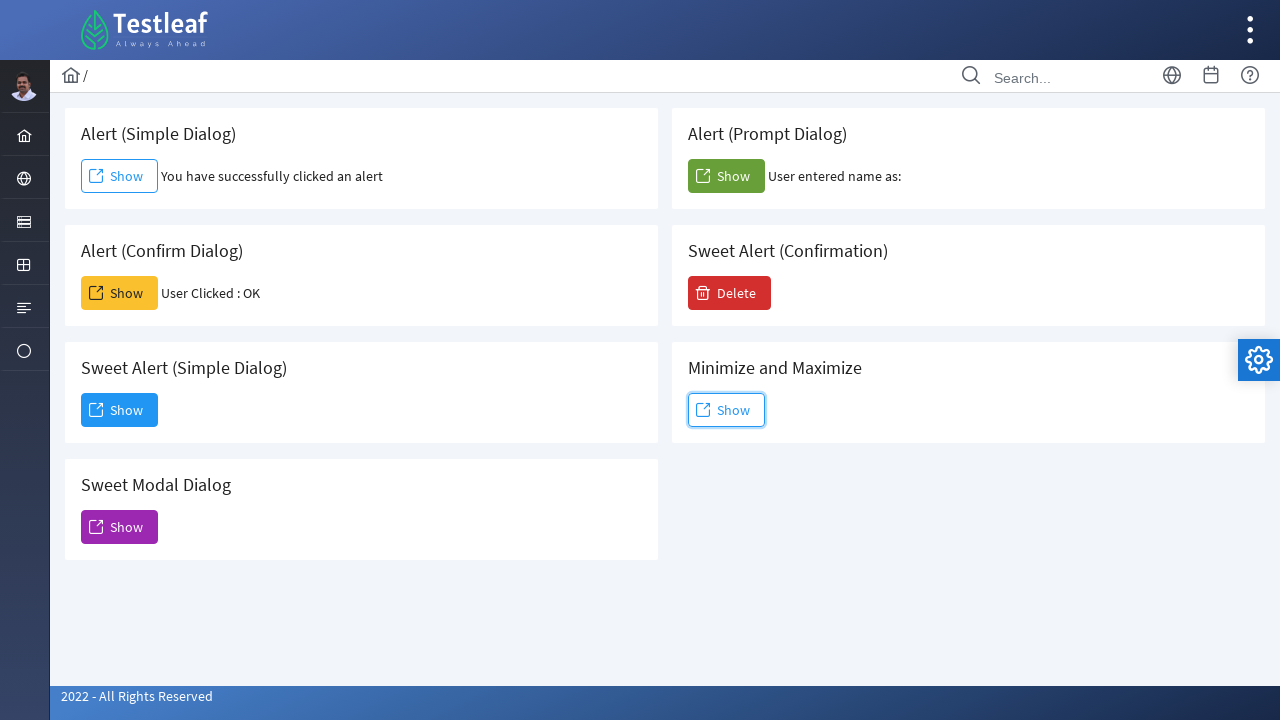

Clicked button to trigger sweet modal dialog at (120, 527) on xpath=(//span[@class='ui-button-text ui-c'])[5]
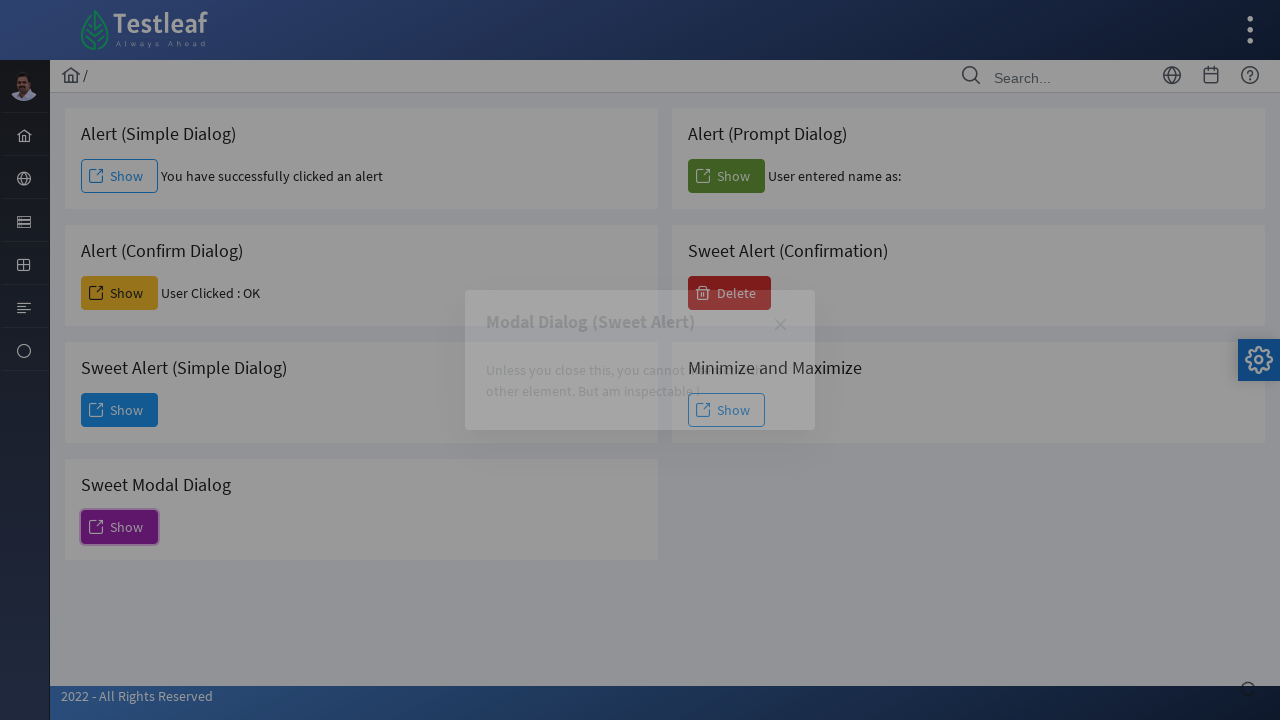

Sweet modal dialog content loaded
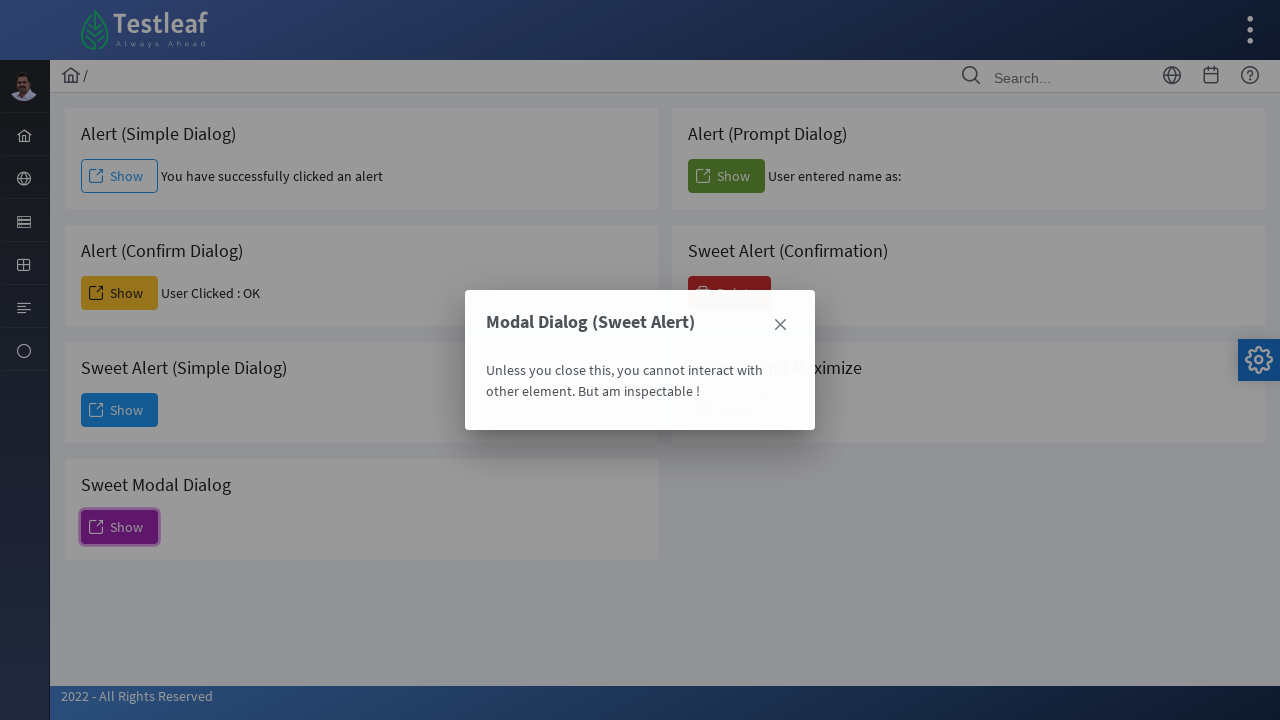

Clicked close button on sweet modal dialog at (780, 325) on xpath=(//a[@role='button'])[2]
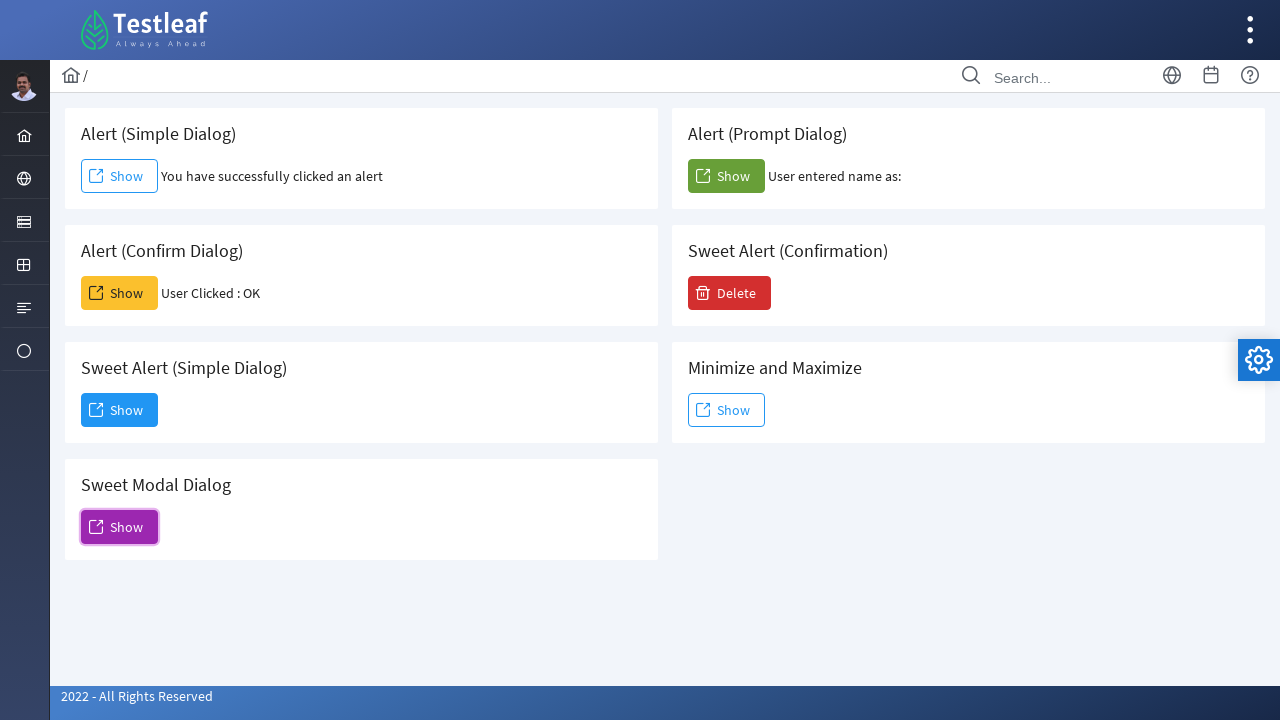

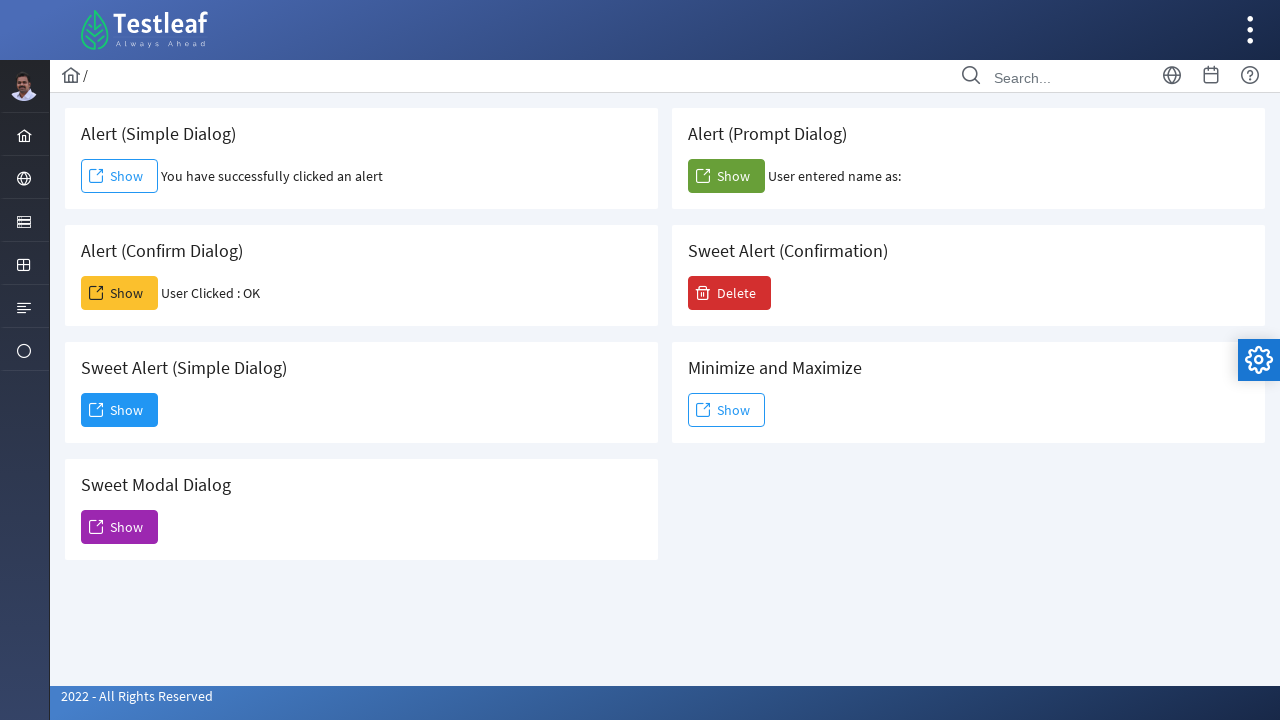